Tests opting out of A/B tests by adding an opt-out cookie after visiting the page, then refreshing to verify the opt-out takes effect by checking the heading text changes to "No A/B Test".

Starting URL: http://the-internet.herokuapp.com/abtest

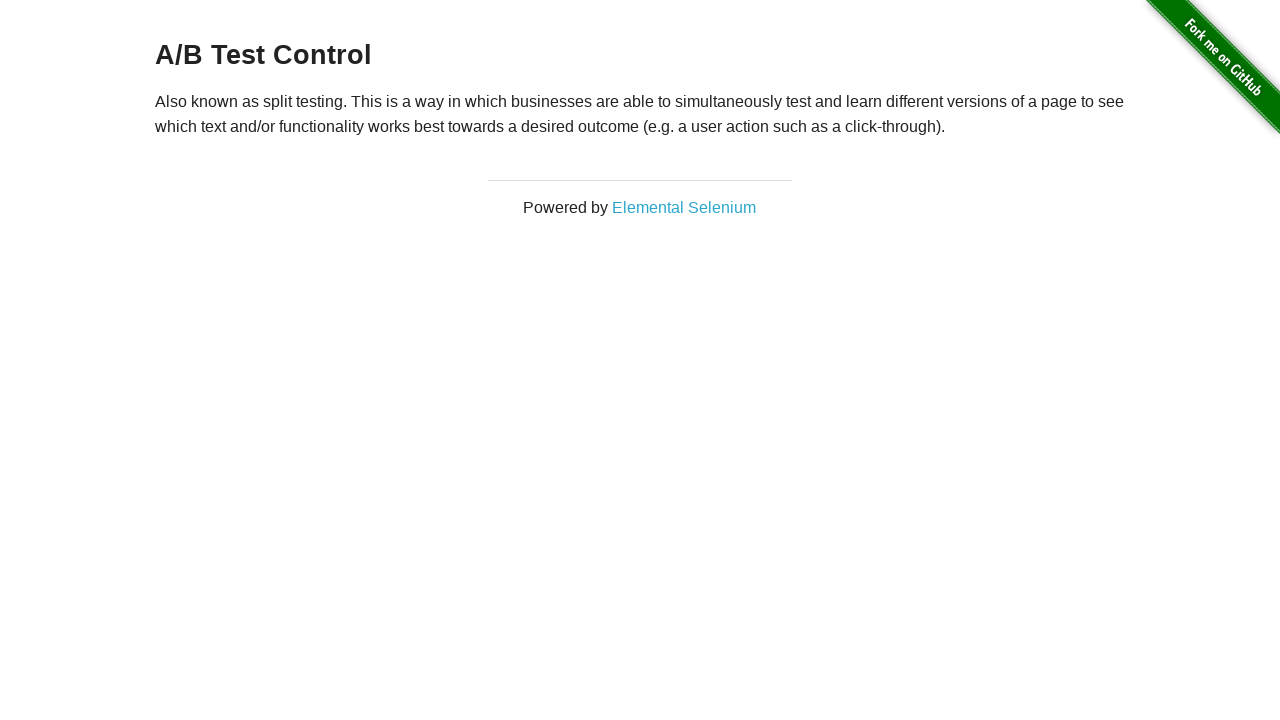

Waited for h3 heading to load
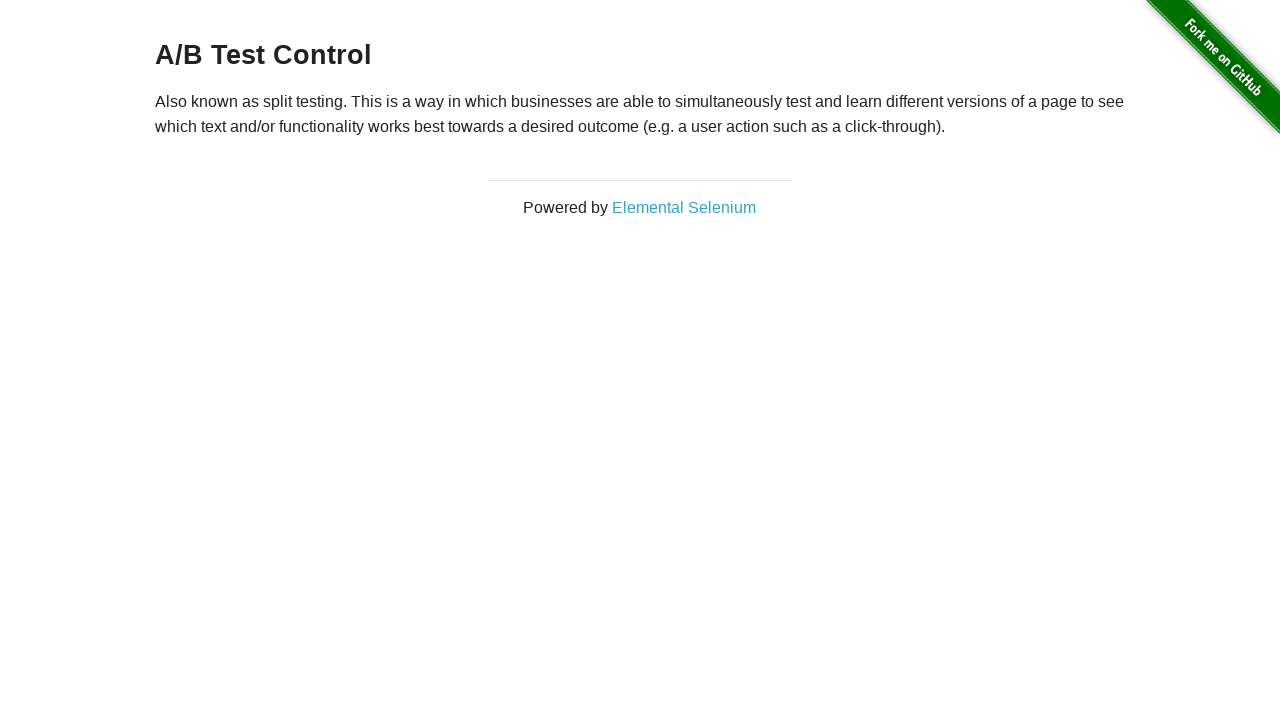

Retrieved heading text from h3 element
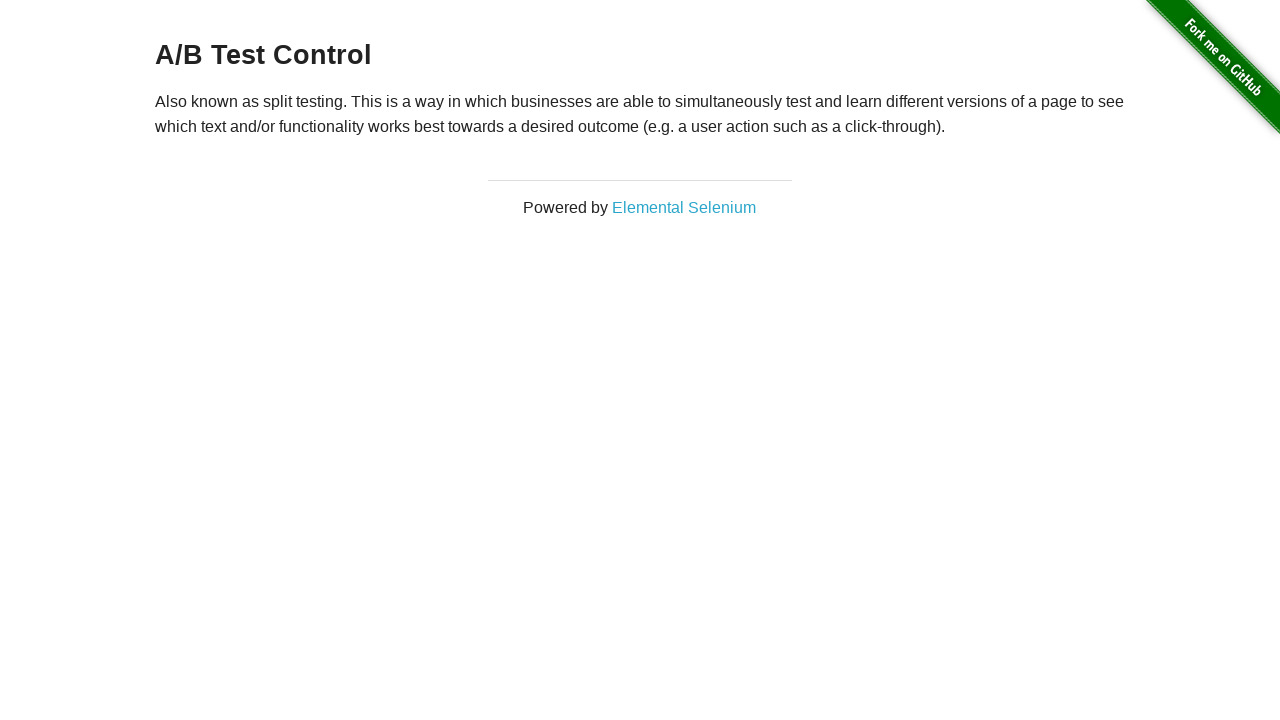

Verified heading text starts with 'A/B Test'
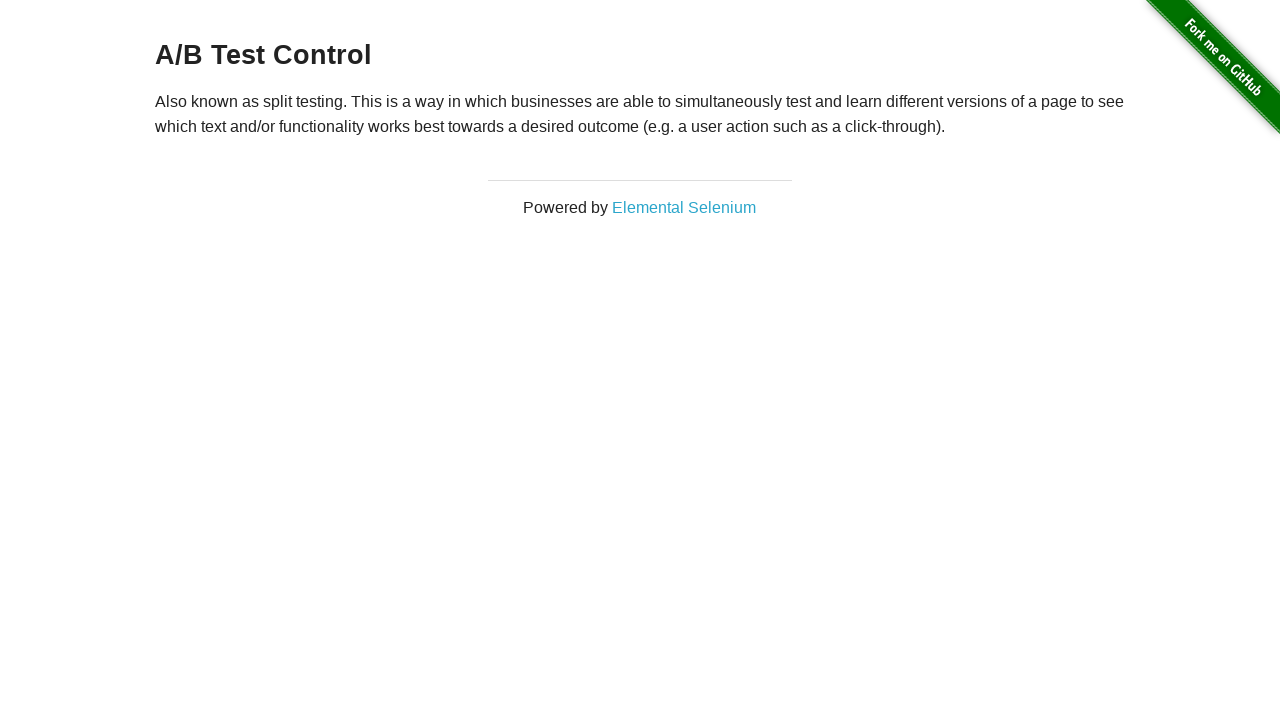

Added opt-out cookie 'optimizelyOptOut' to context
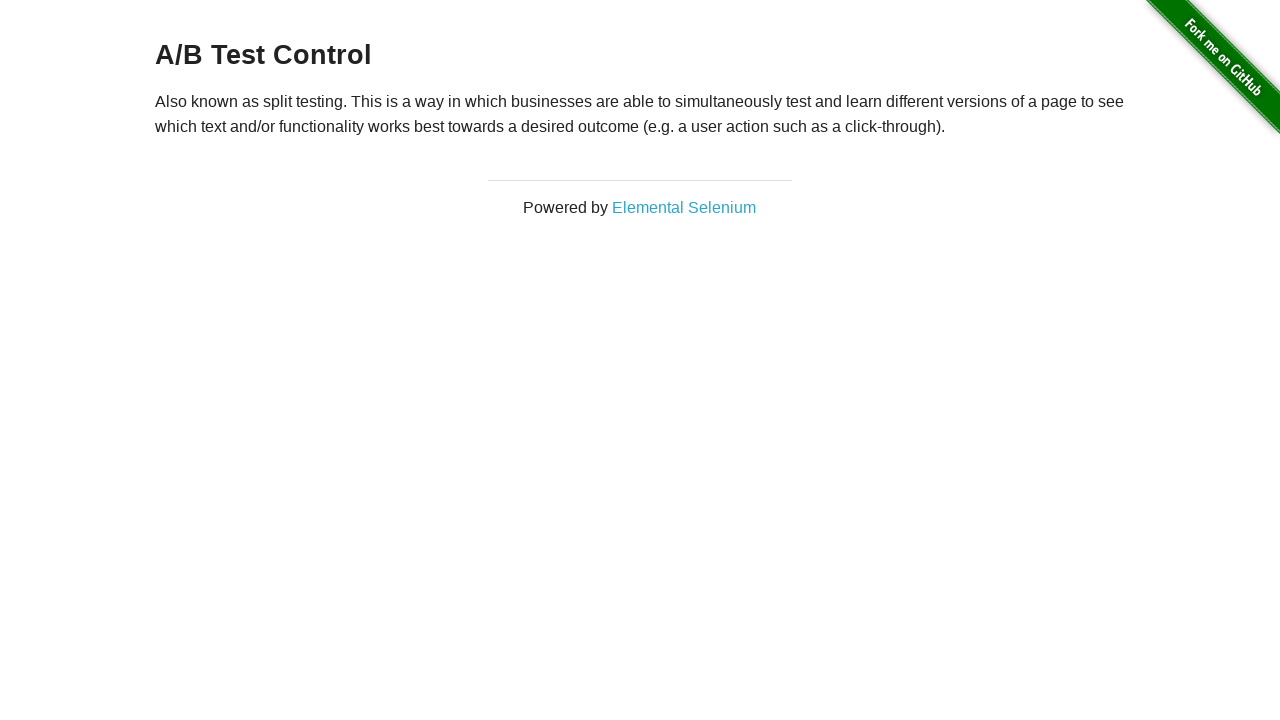

Reloaded page to apply opt-out cookie
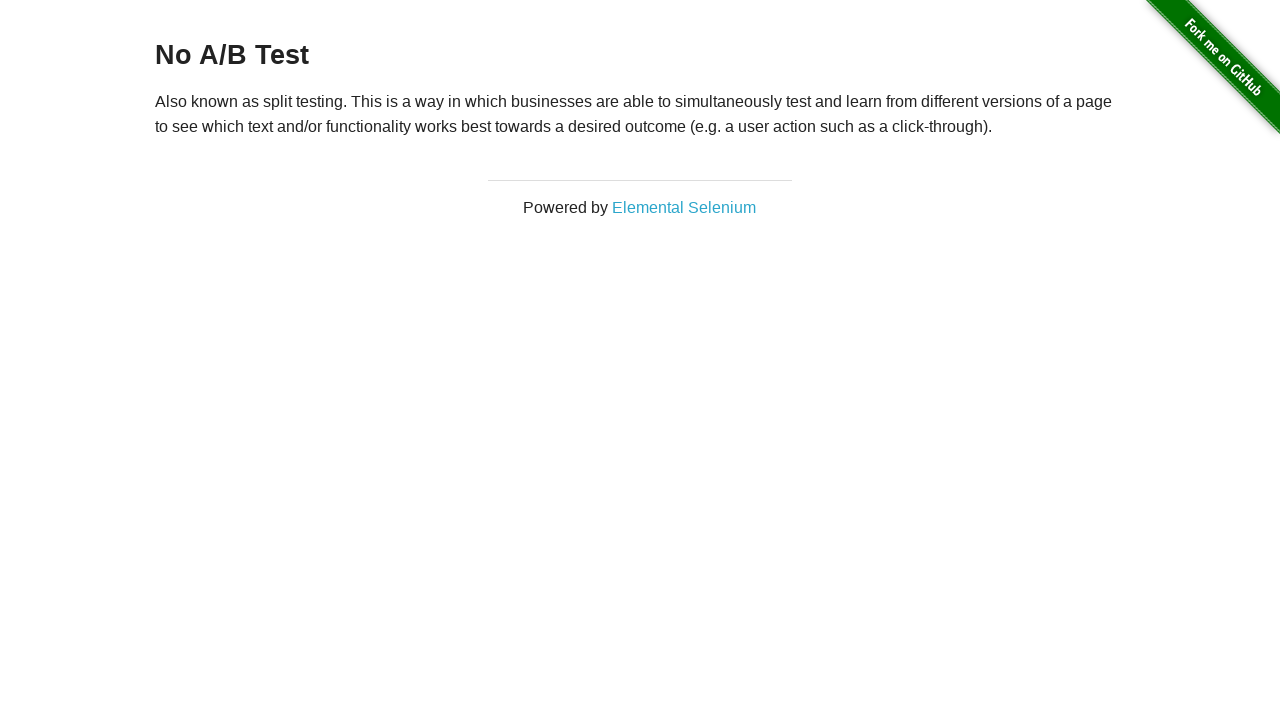

Waited for h3 heading to load after page reload
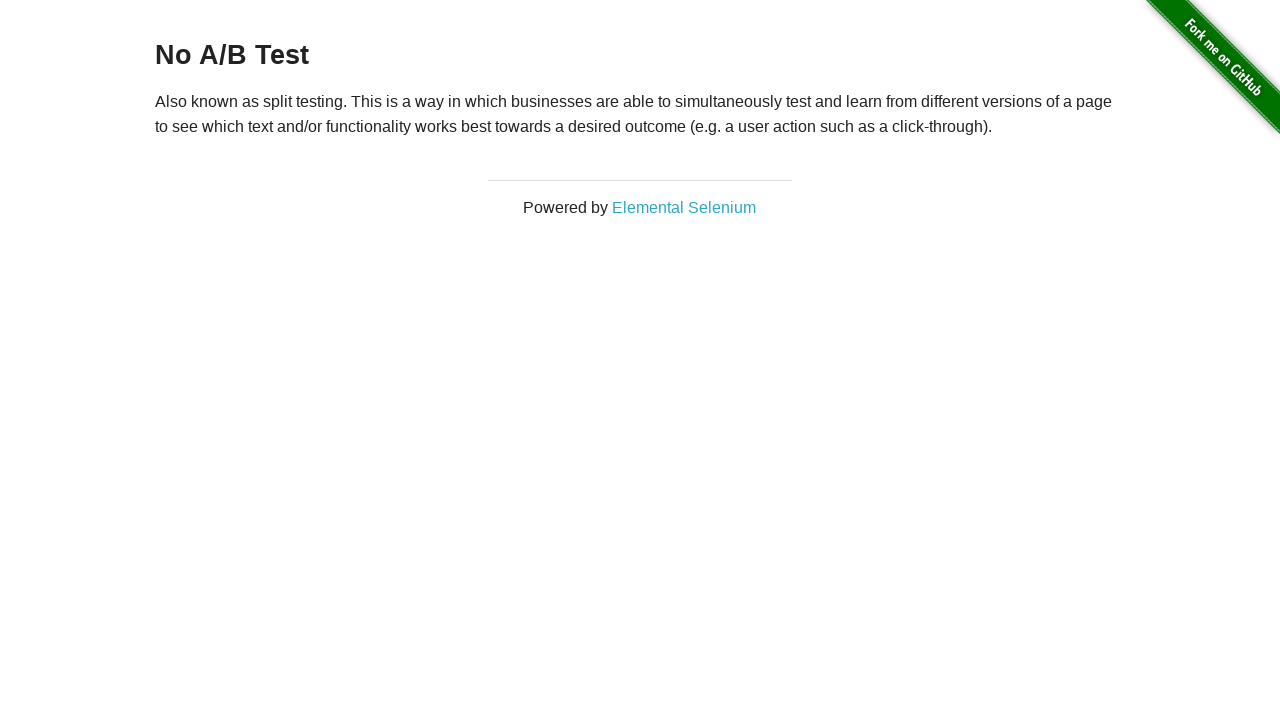

Retrieved heading text from h3 element after reload
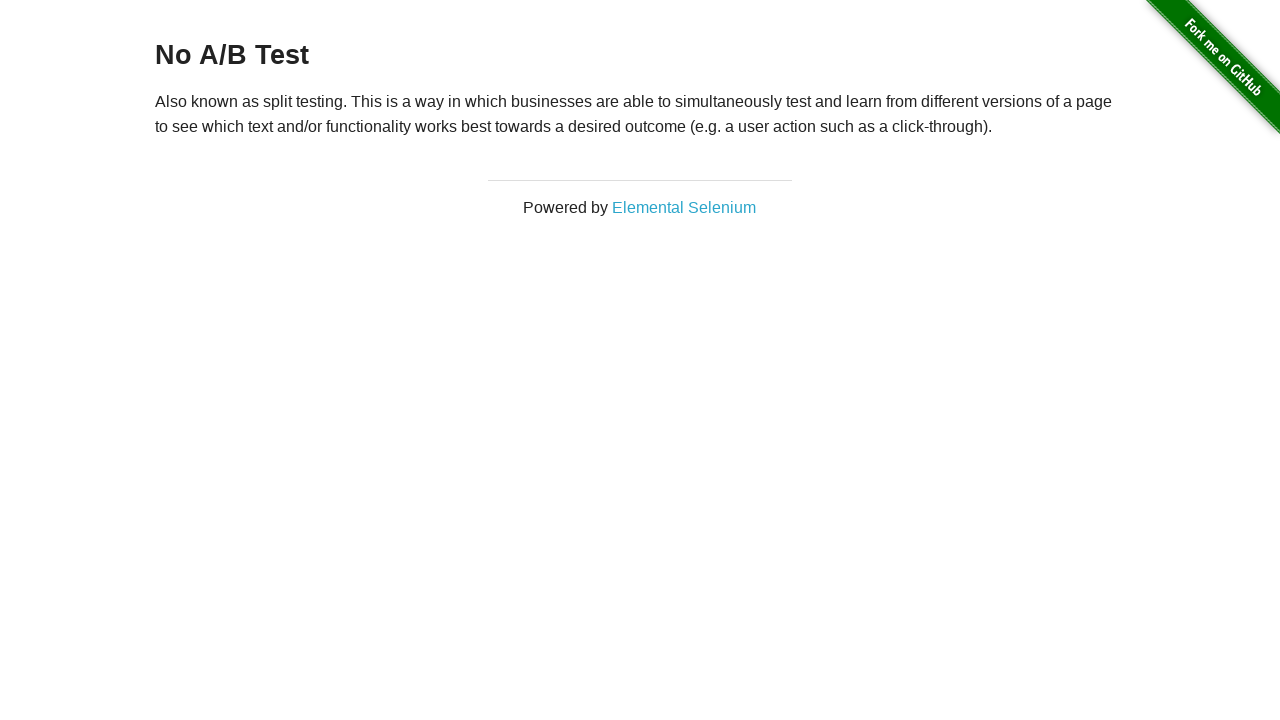

Verified opt-out successful: heading text is 'No A/B Test'
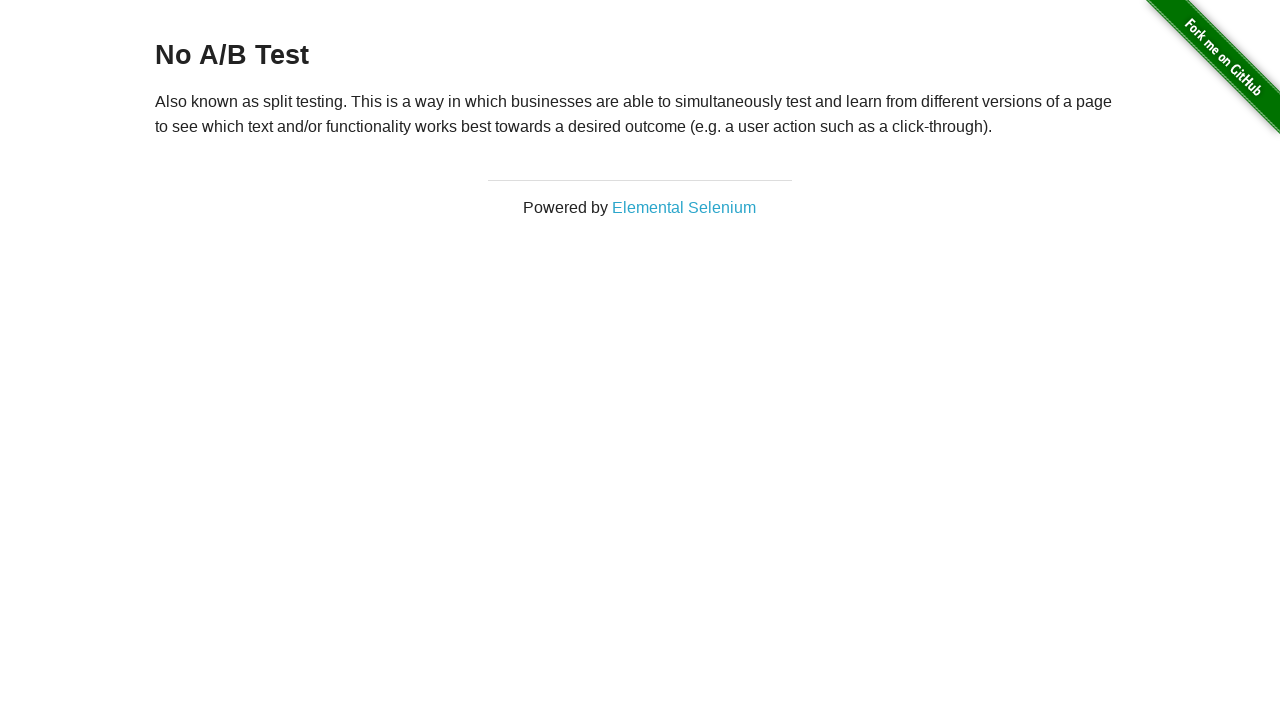

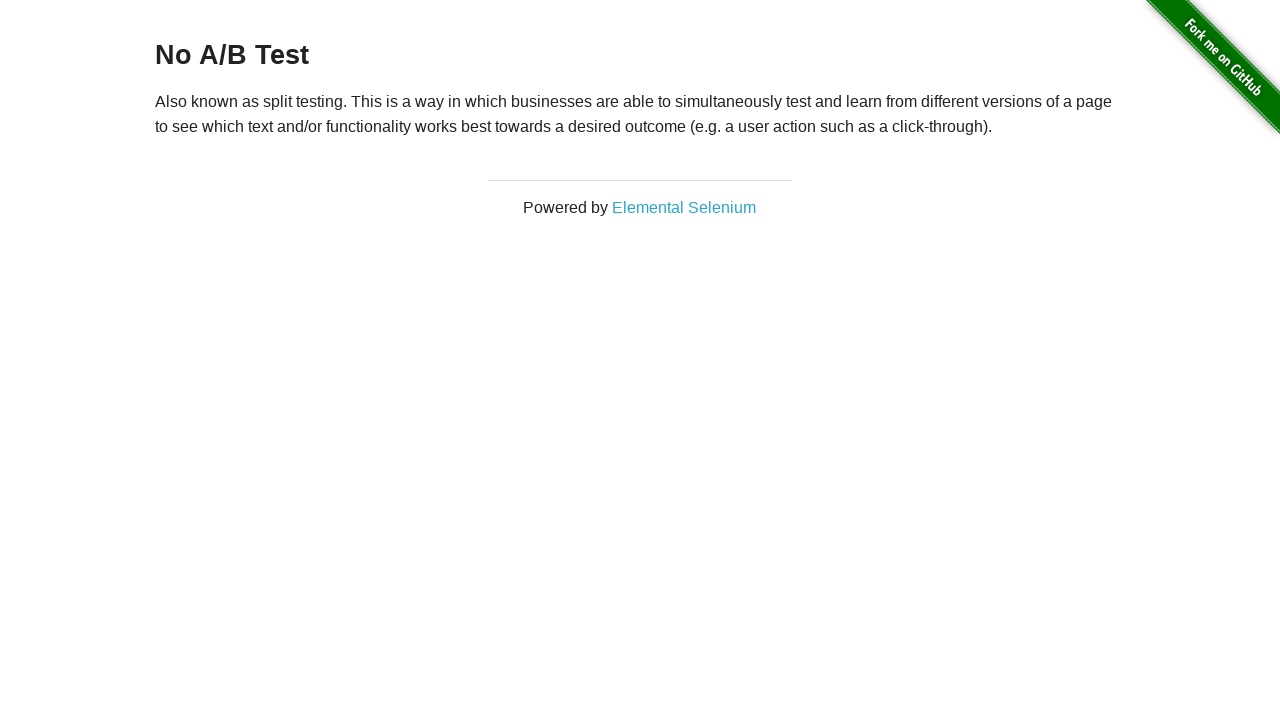